Tests slider drag functionality by locating a slider element and dragging it to a new position using mouse actions

Starting URL: https://letcode.in/slider

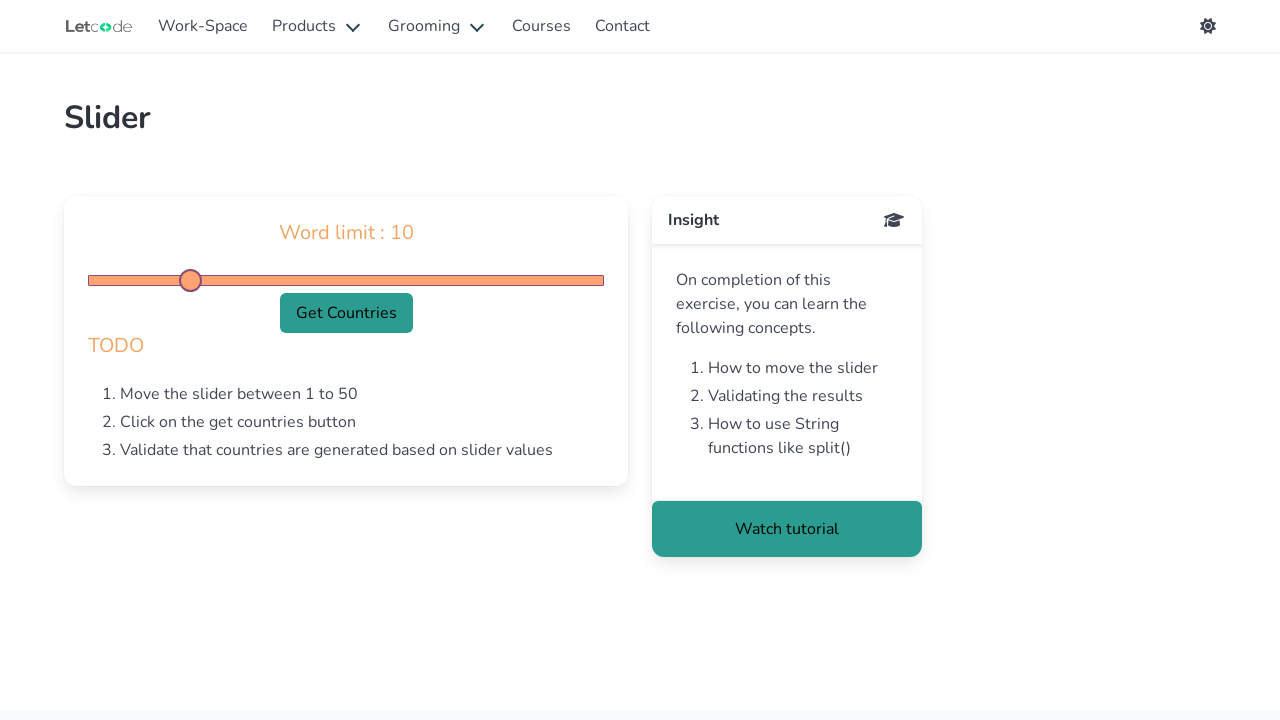

Located slider element with ID 'generate'
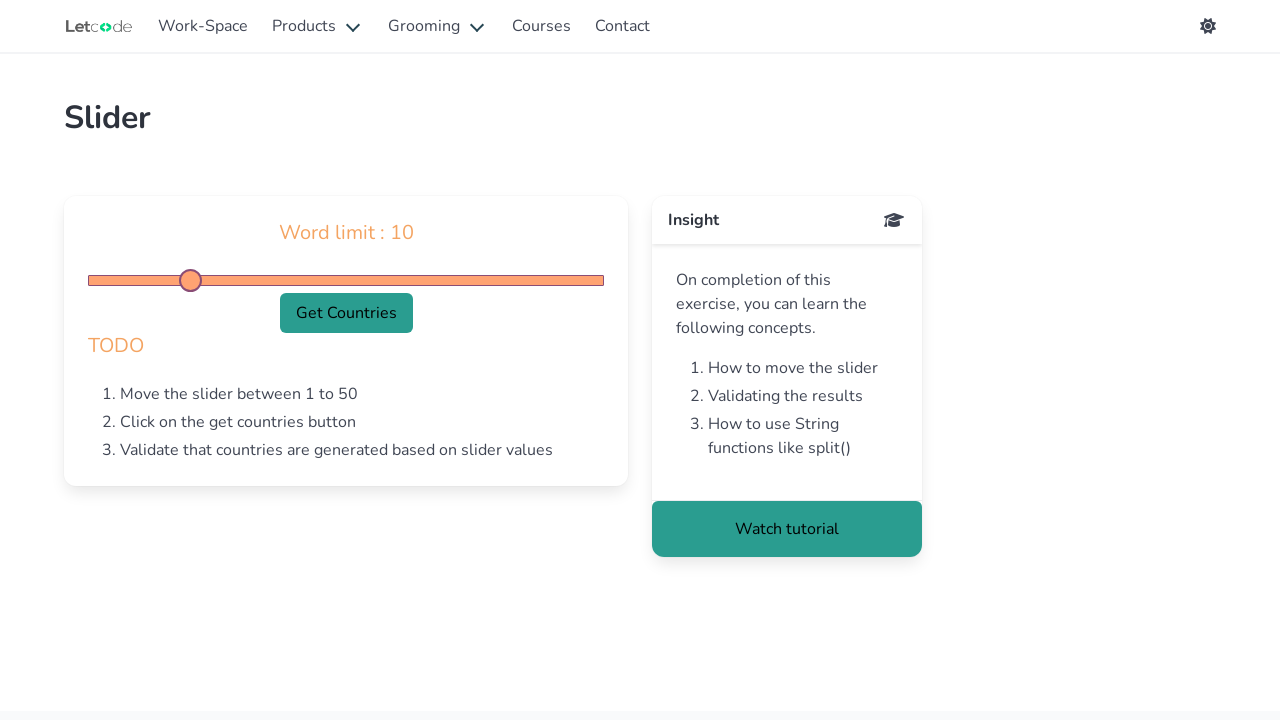

Retrieved bounding box of slider element
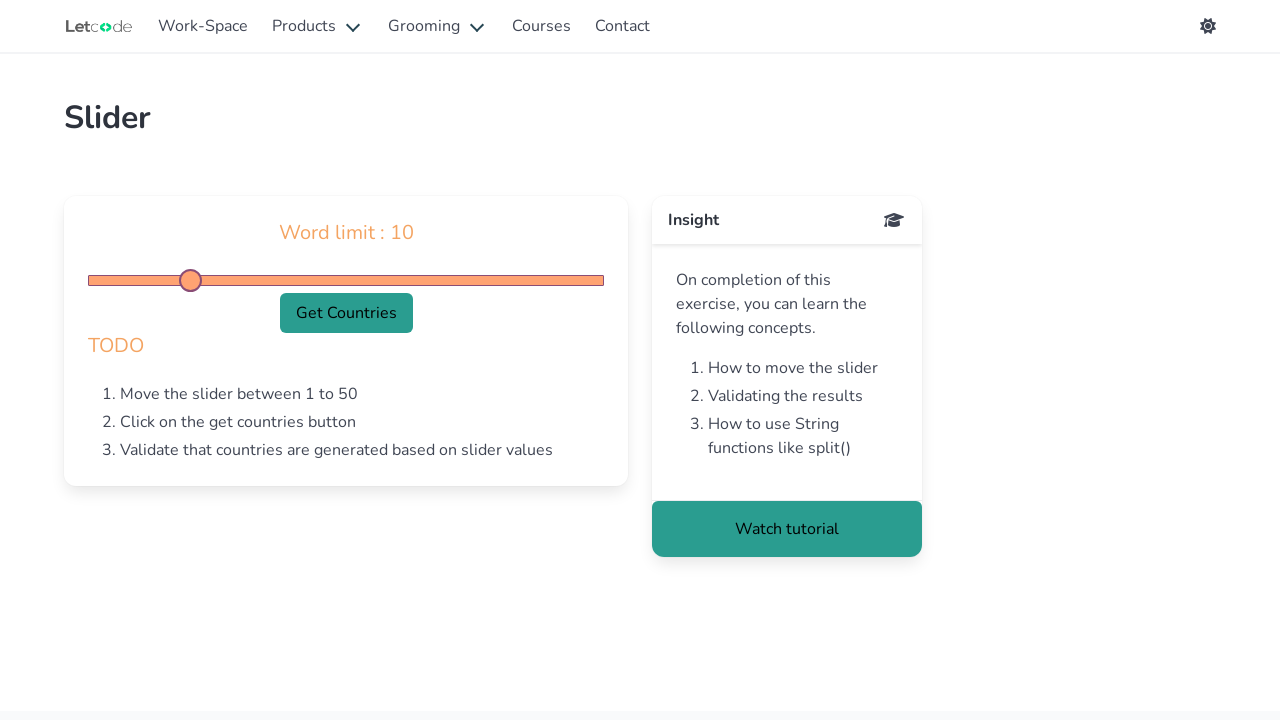

Moved mouse to slider center position at (346, 280)
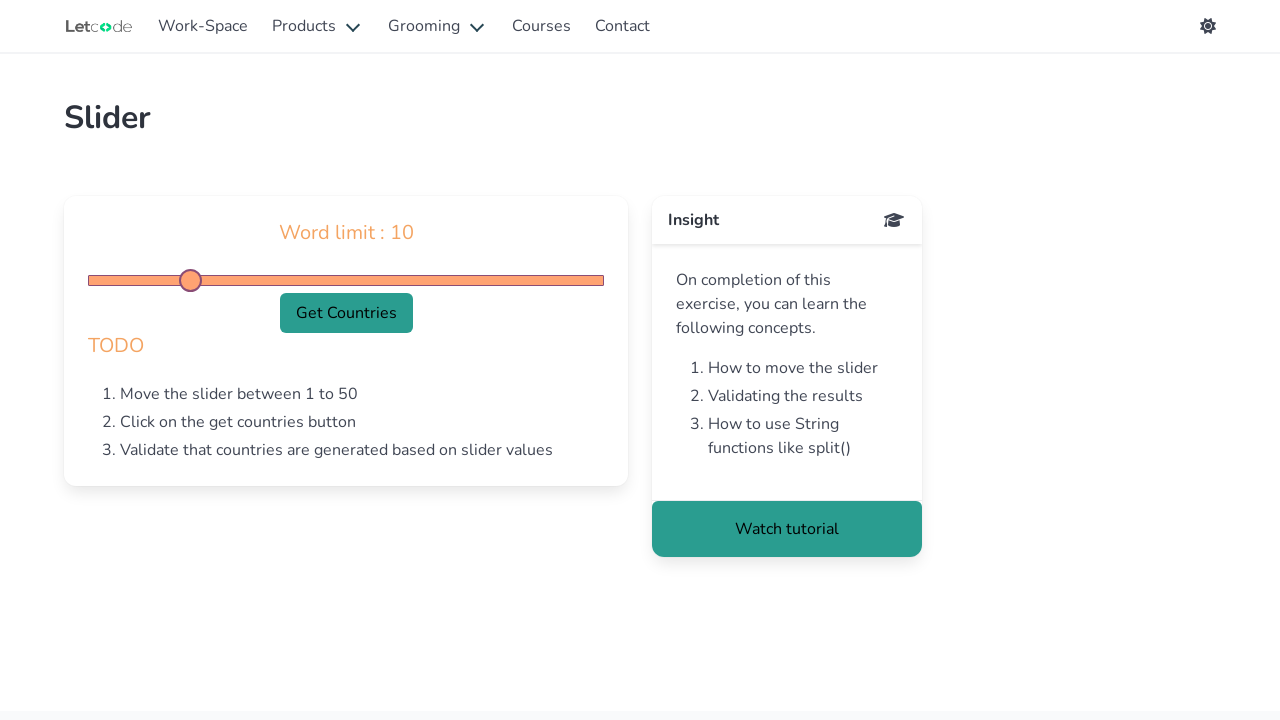

Pressed down mouse button on slider at (346, 280)
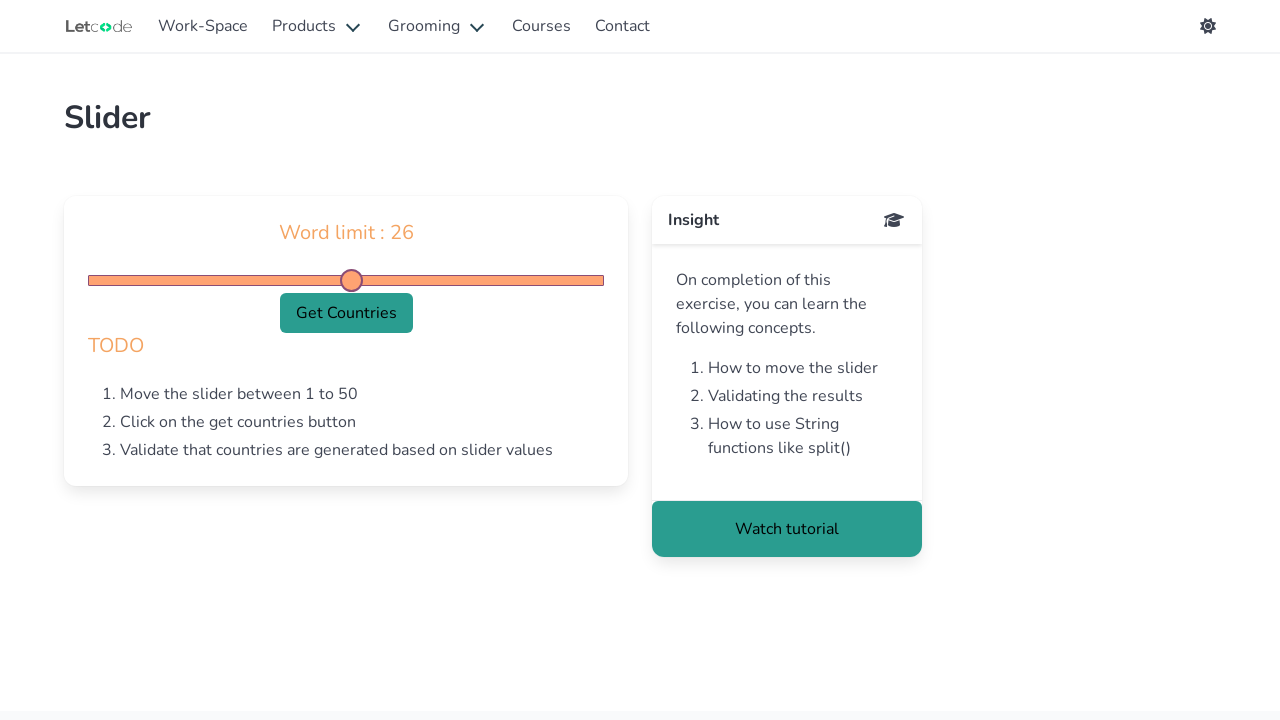

Dragged slider 10% to the right at (398, 280)
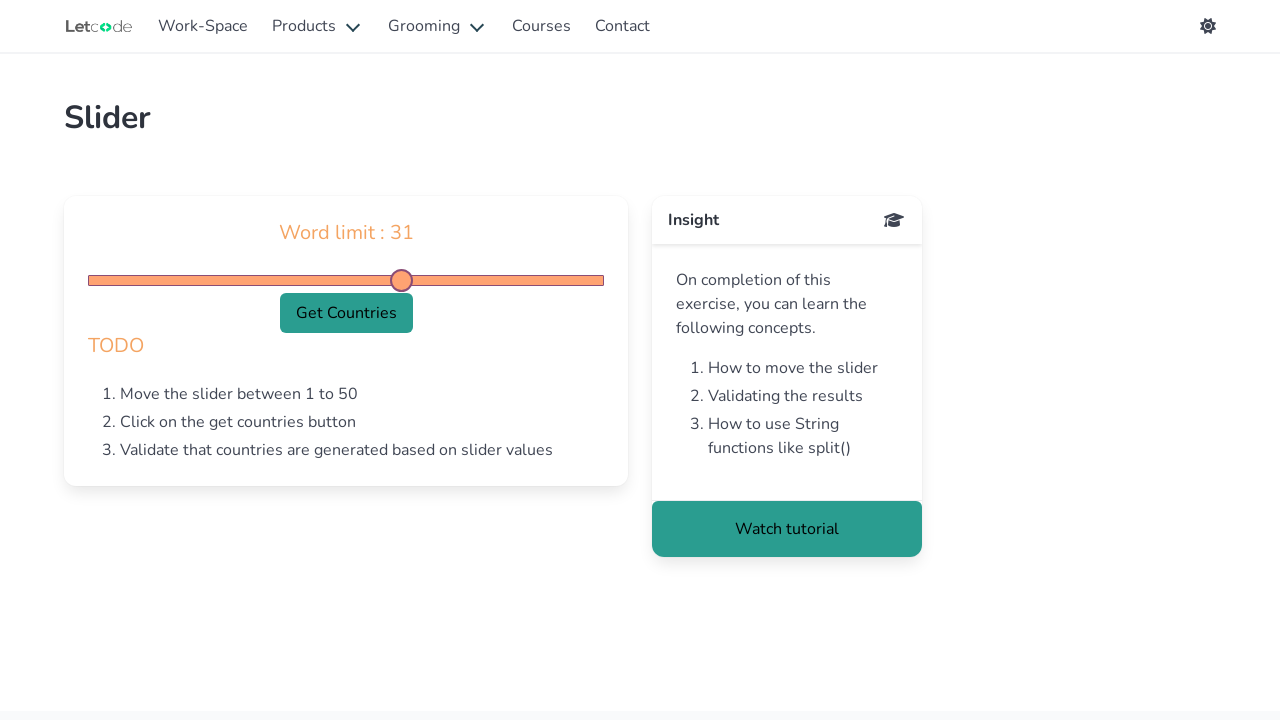

Released mouse button to complete slider drag at (398, 280)
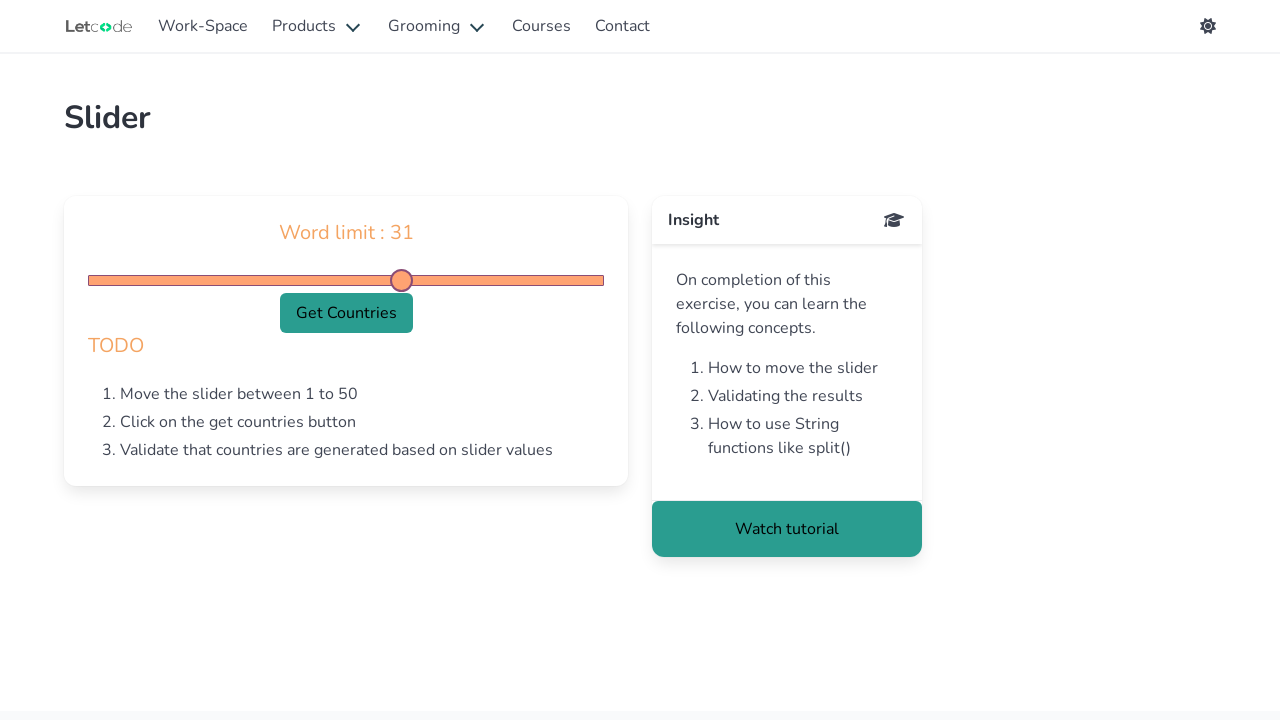

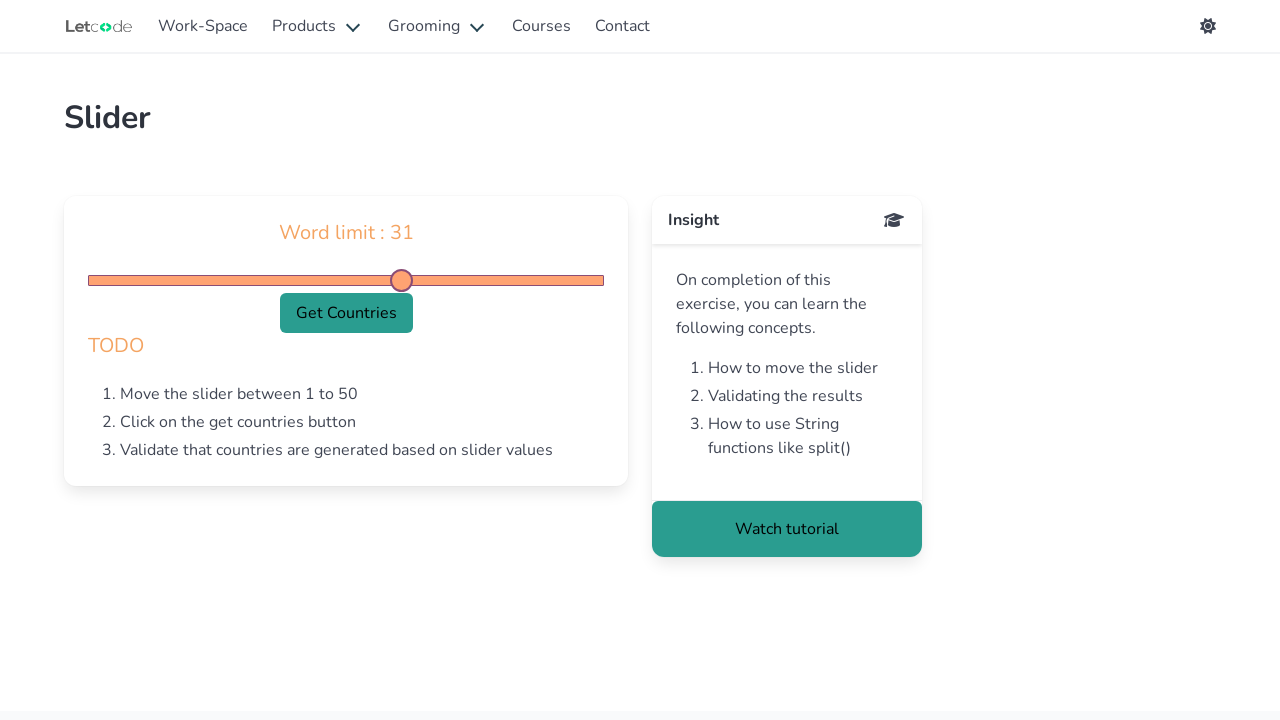